Tests the discount coupon flow on a course website by accessing the application, filling in an email address, submitting the form, and verifying that the correct discount coupon code is displayed.

Starting URL: https://www.qazando.com.br/curso.html

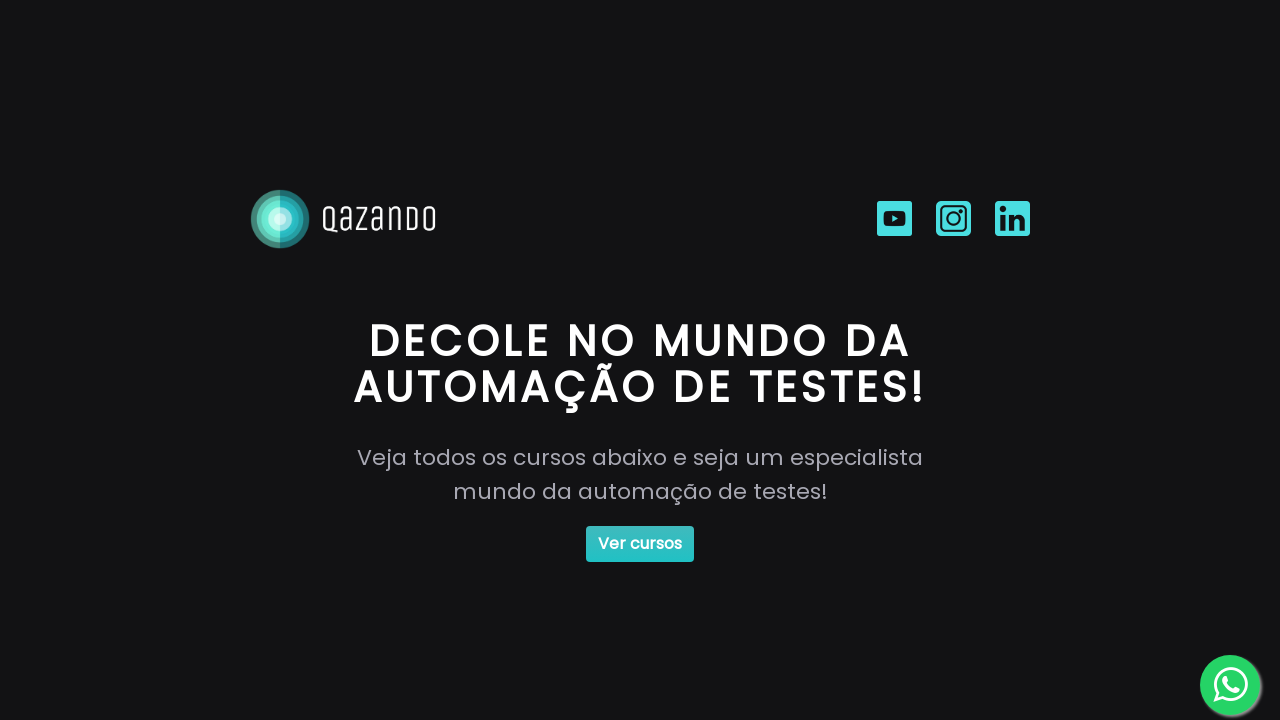

Waited for 'ver cursos' button to load
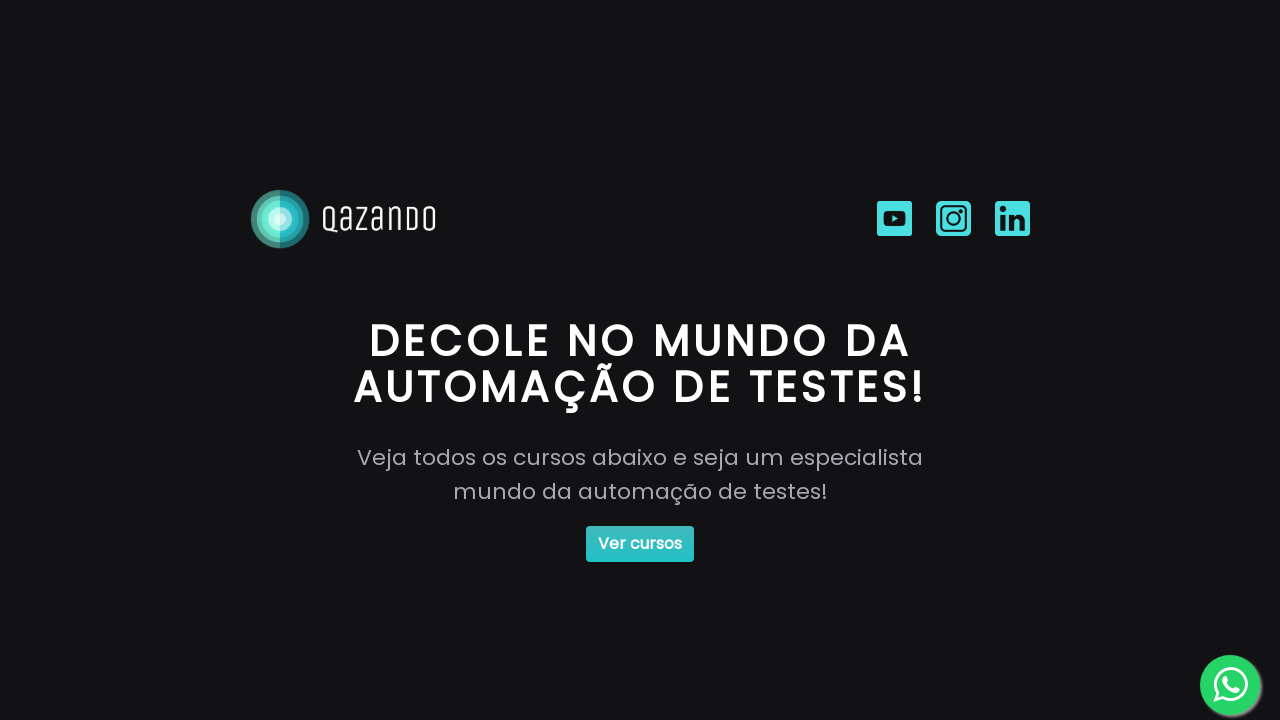

Filled email field with 'carlos.silva@gmail.com' on #email
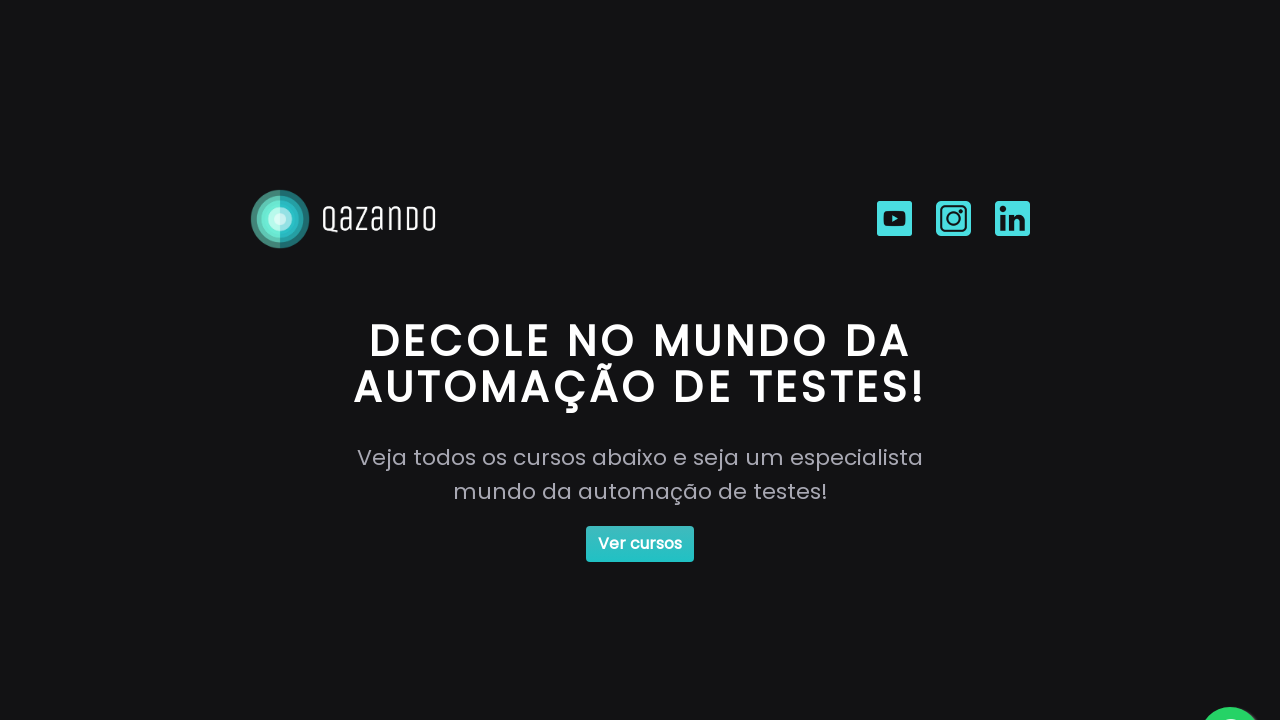

Submitted form by pressing Enter on the button on #button
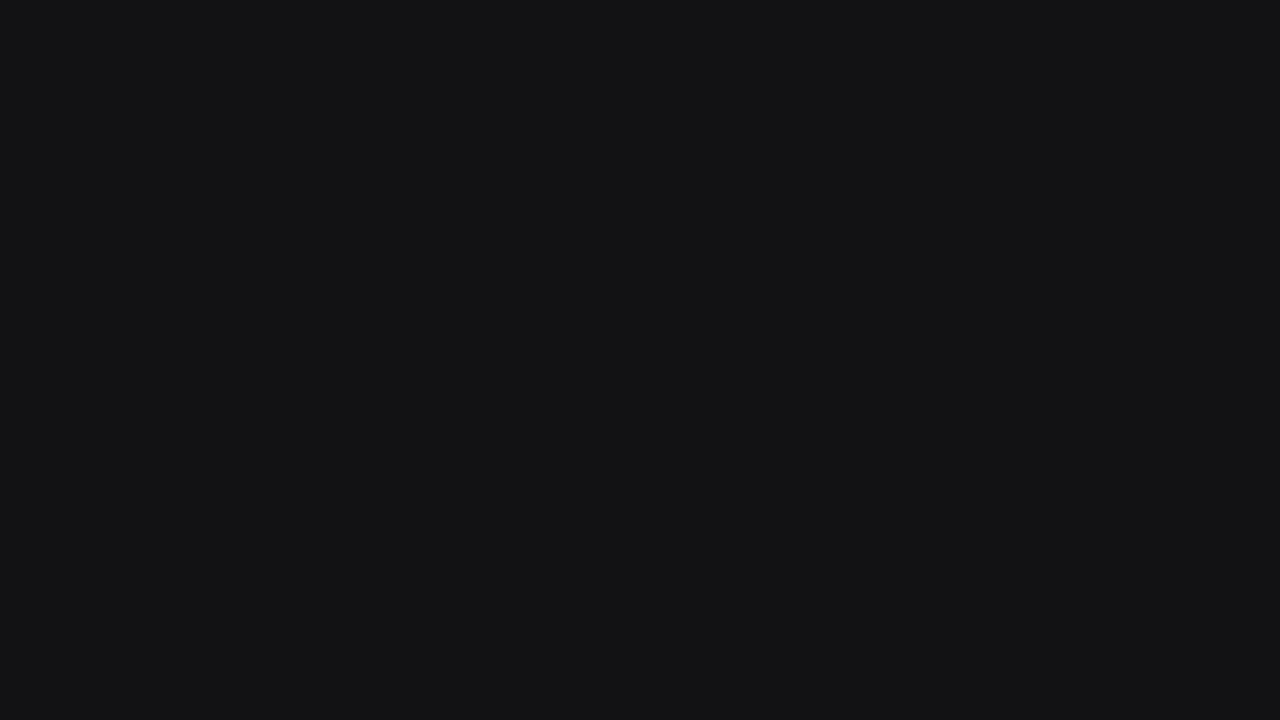

Waited for discount coupon element to appear
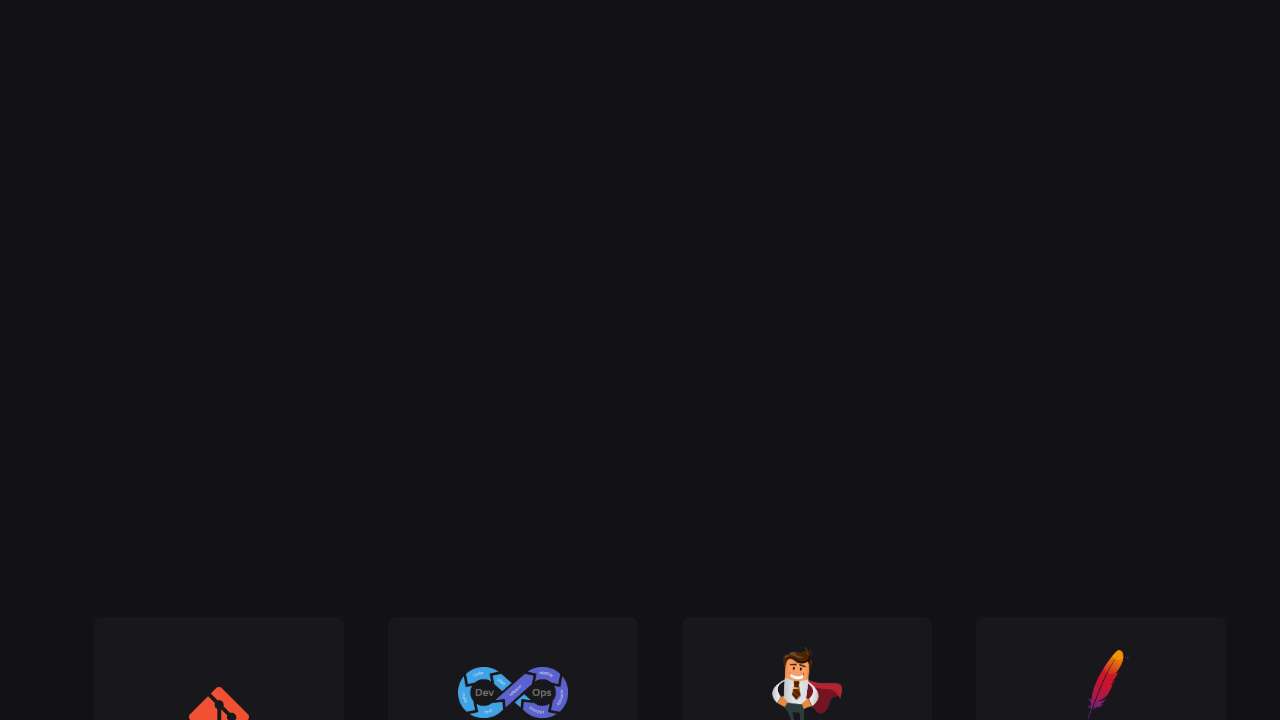

Retrieved coupon text content
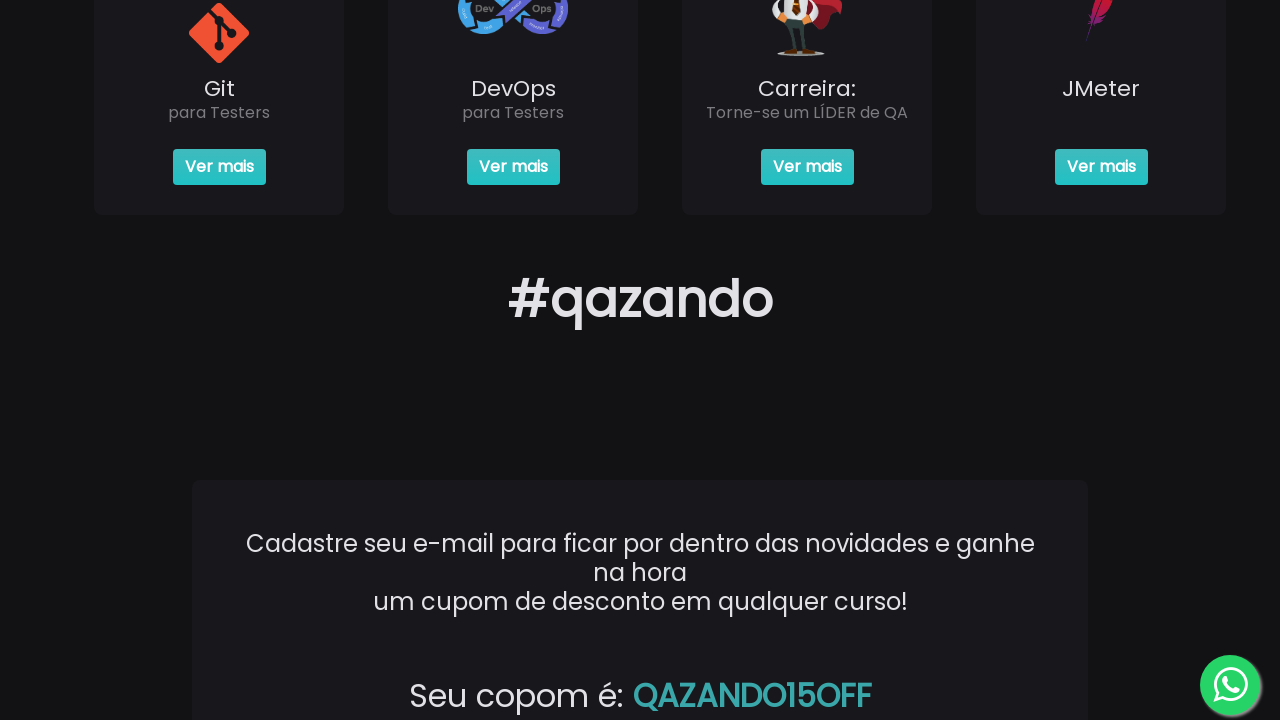

Verified coupon code is 'QAZANDO15OFF'
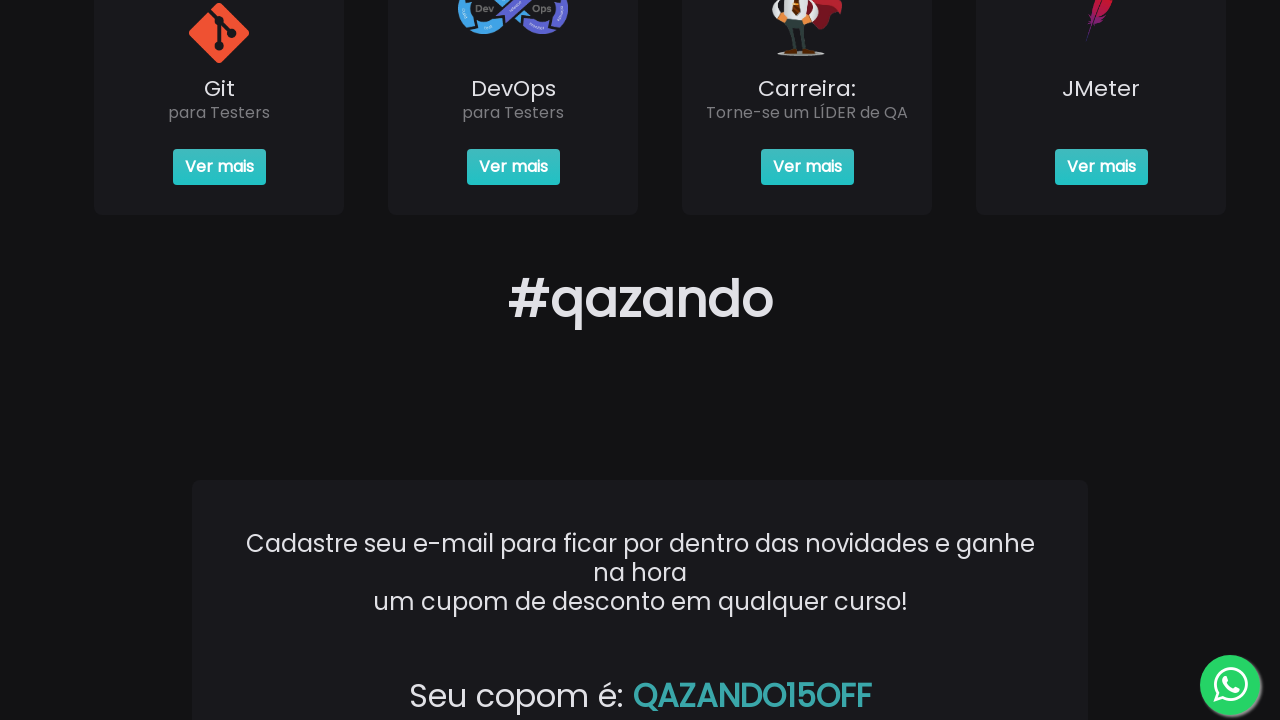

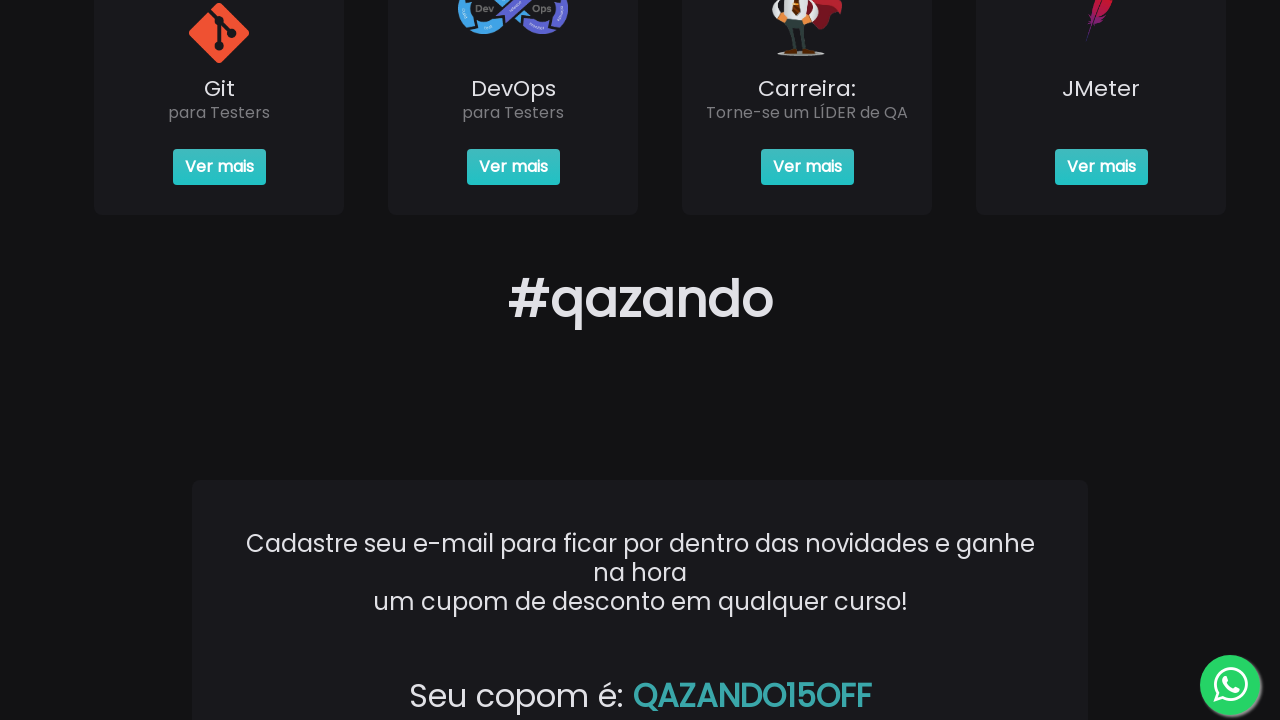